Tests adding a product to cart by clicking on the first product, adding it to cart, and verifying it appears in the cart

Starting URL: https://www.demoblaze.com/

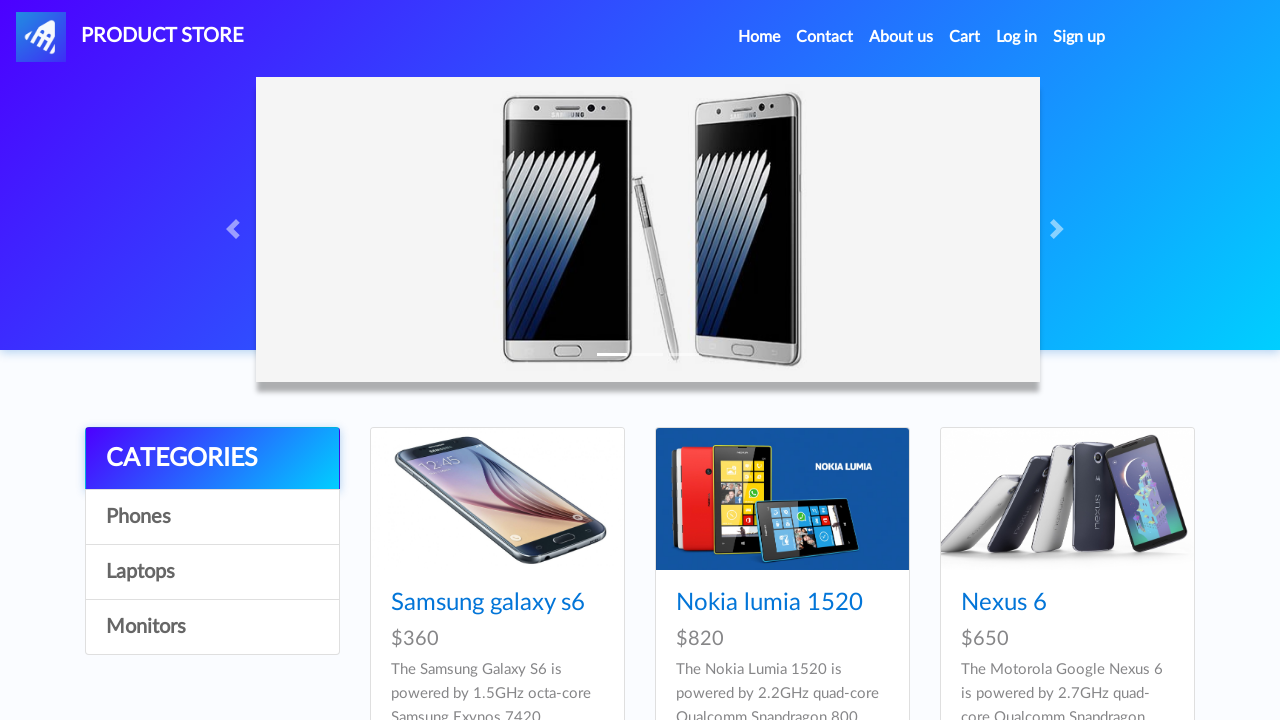

Waited for product listings to load
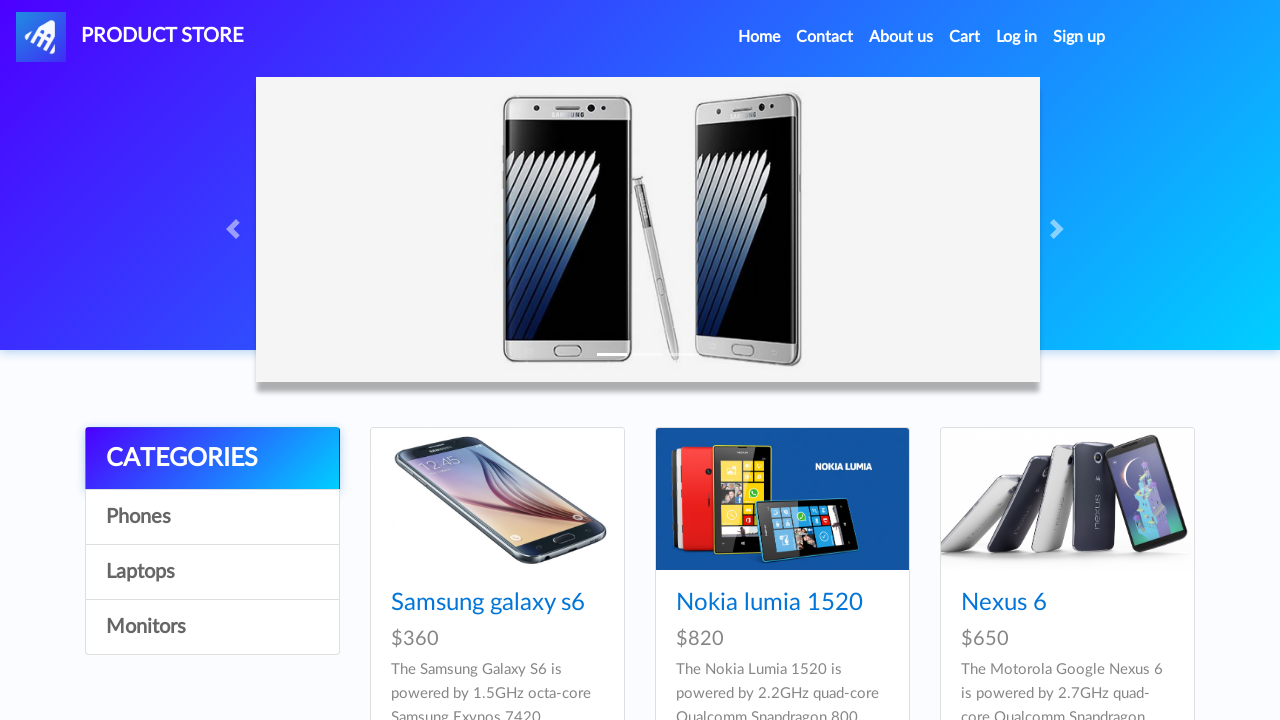

Retrieved all product links from the page
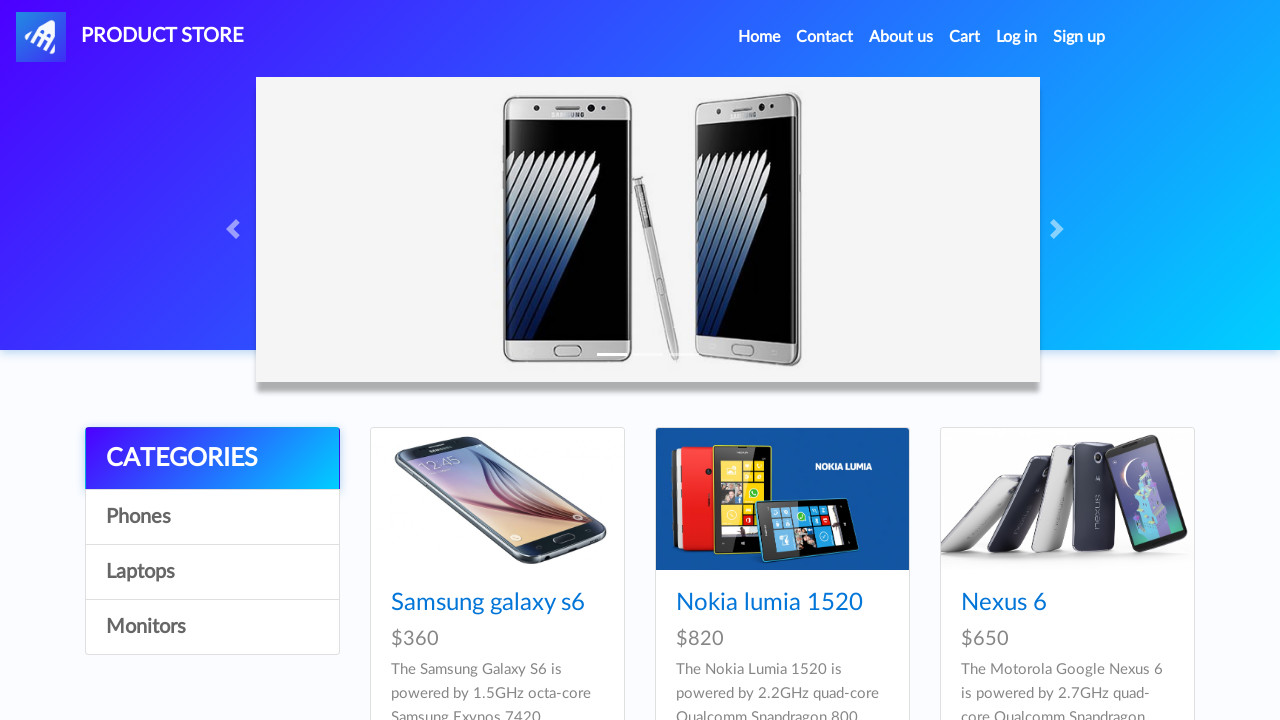

Got first product title: Samsung galaxy s6
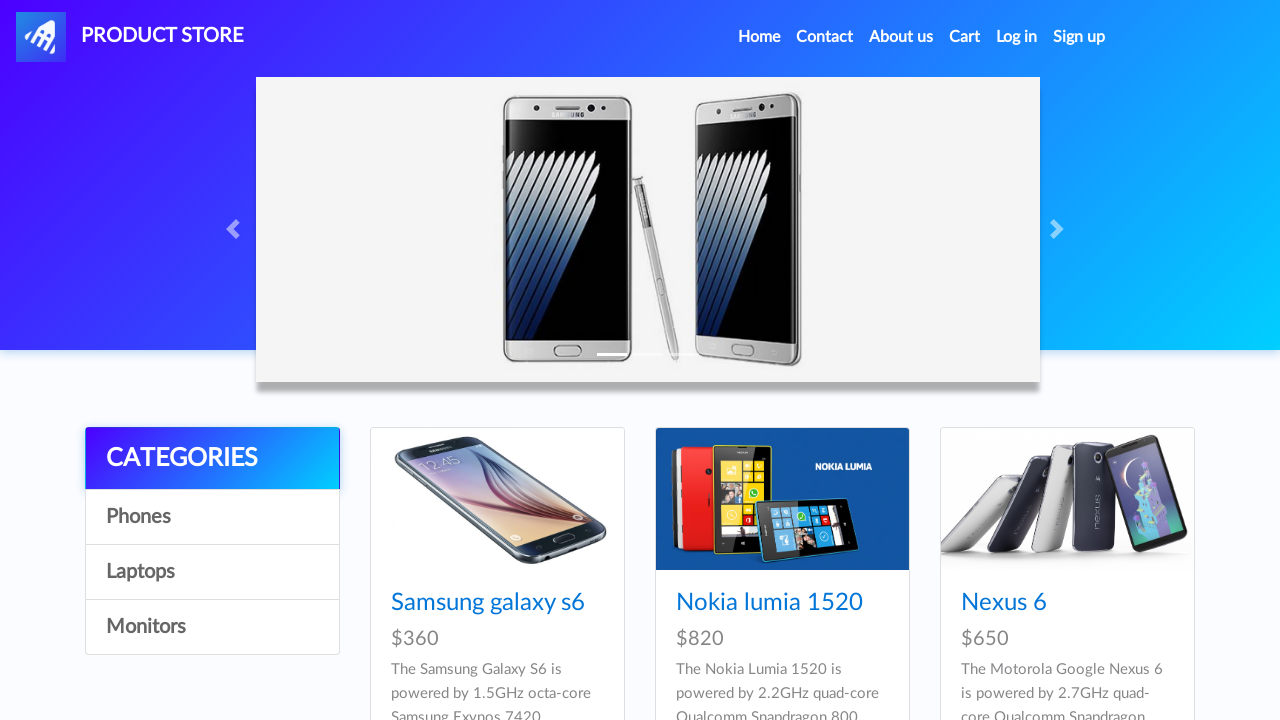

Clicked on the first product at (488, 603) on xpath=//div[contains(@class, 'col-lg-4 col-md-6')]//h4/a[contains(@href, 'prod')
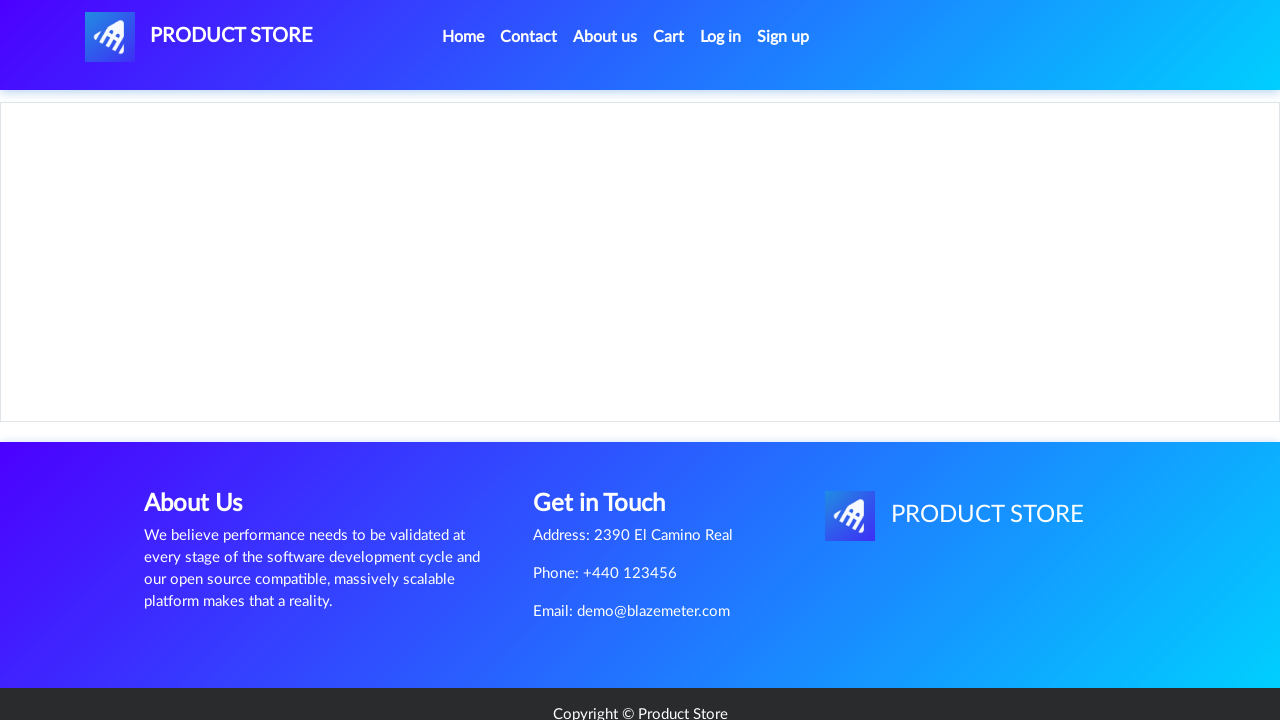

Clicked 'Add to Cart' button
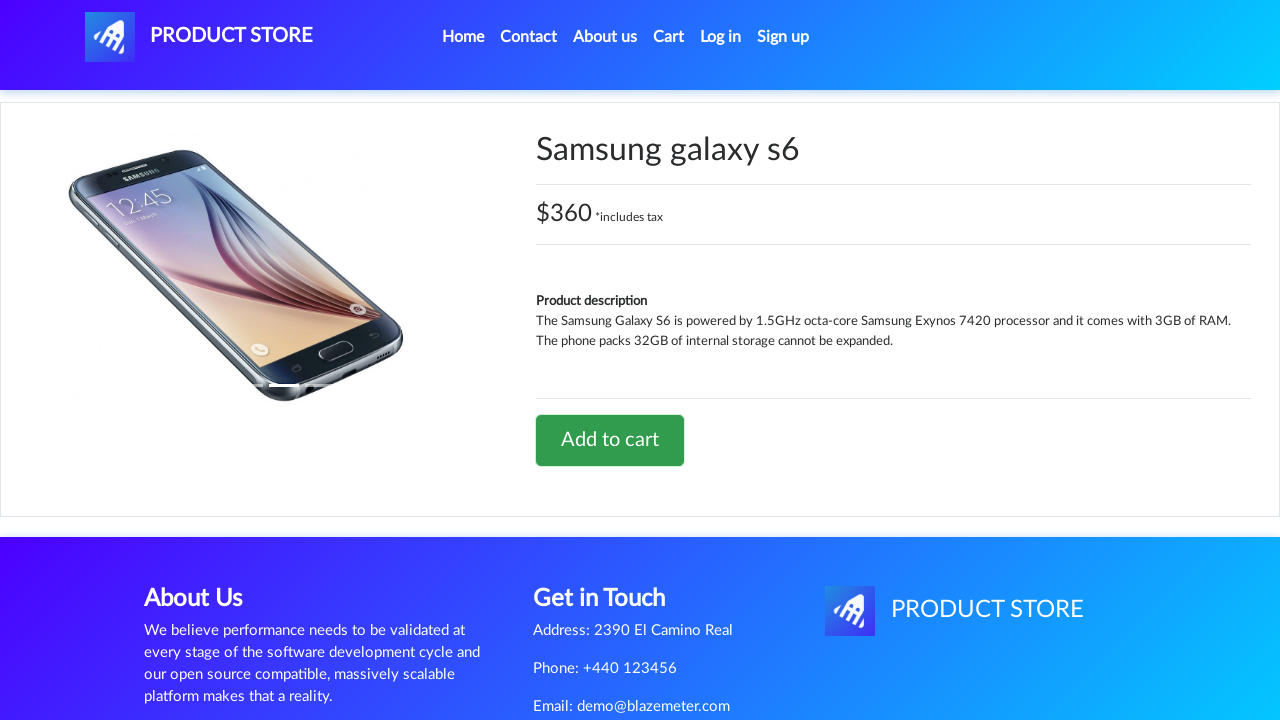

Set up dialog handler to accept alerts
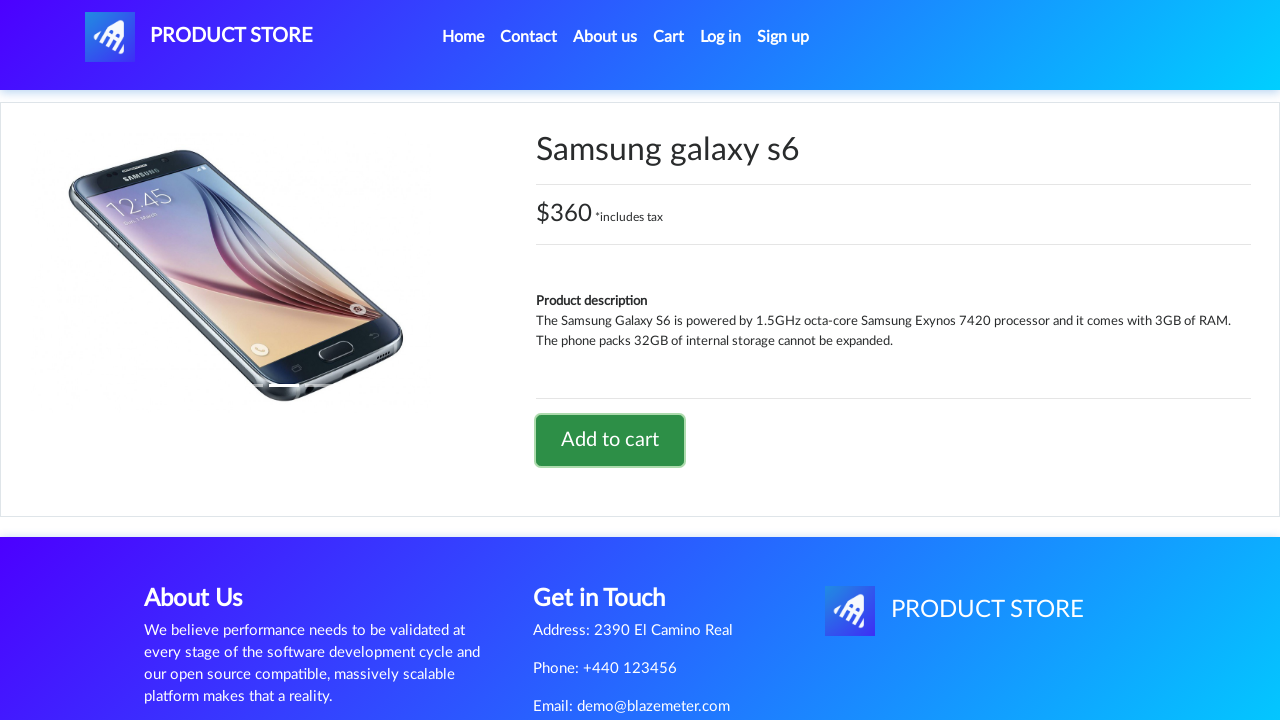

Clicked on cart link to navigate to cart page at (669, 37) on xpath=//div//a[@href='cart.html']
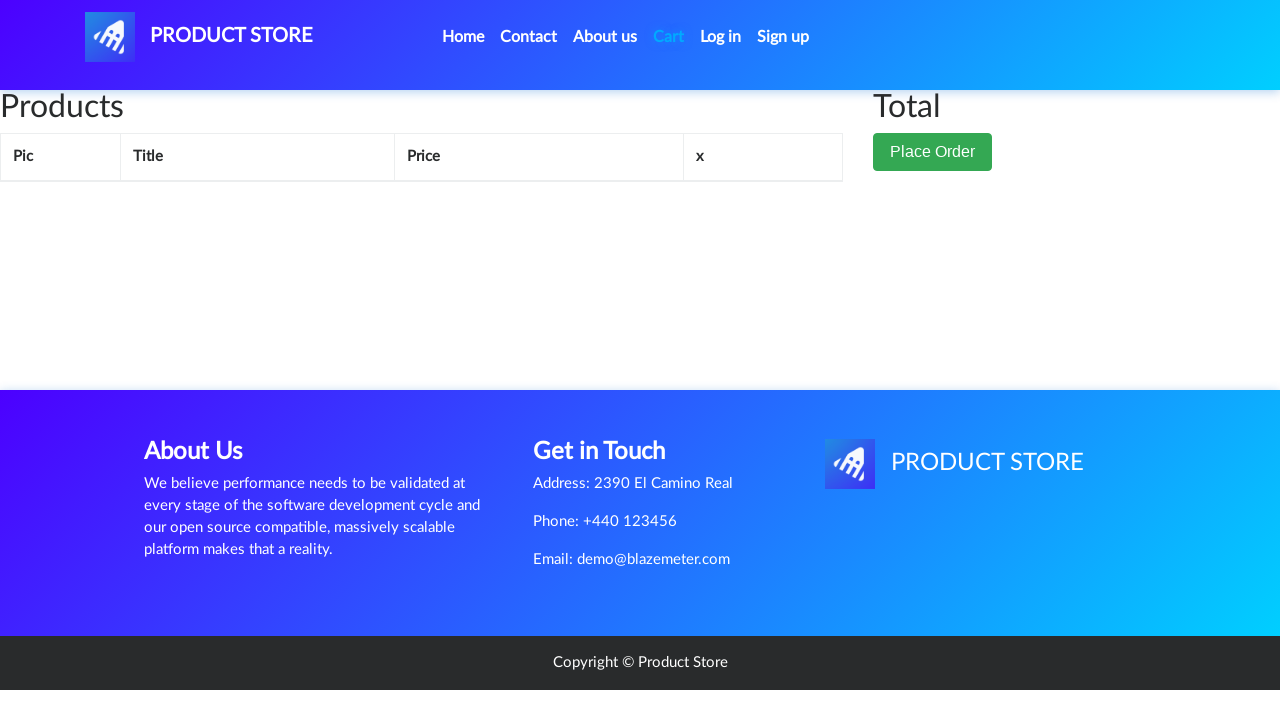

Verified product appears in cart
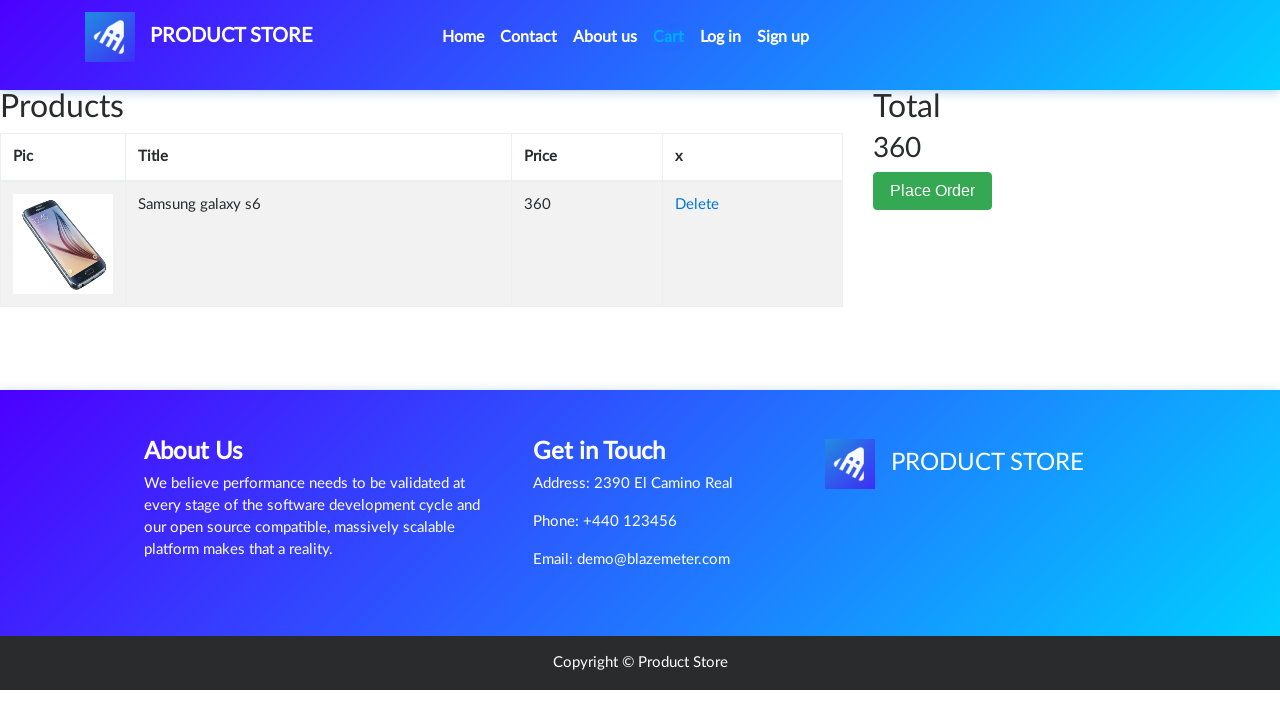

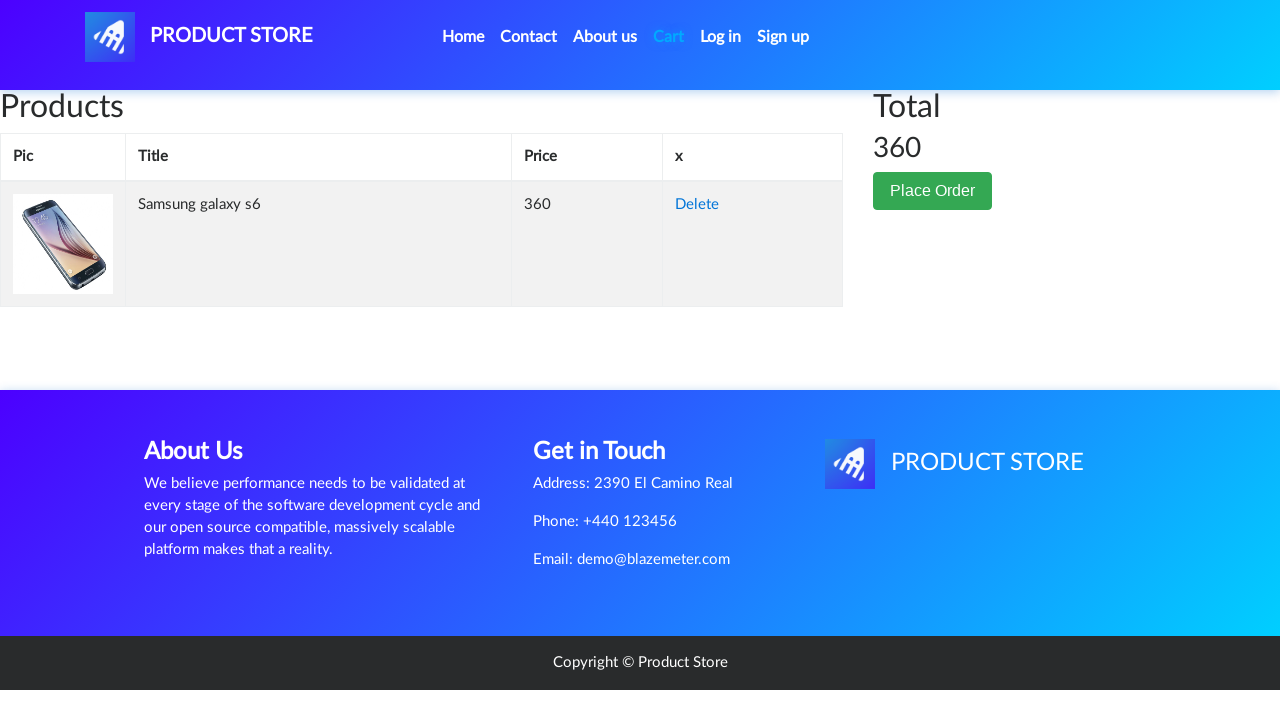